Tests the game page documentation link by clicking it and verifying navigation to the documentation site

Starting URL: https://tjsingleton.github.io/bulletbuzz/game/

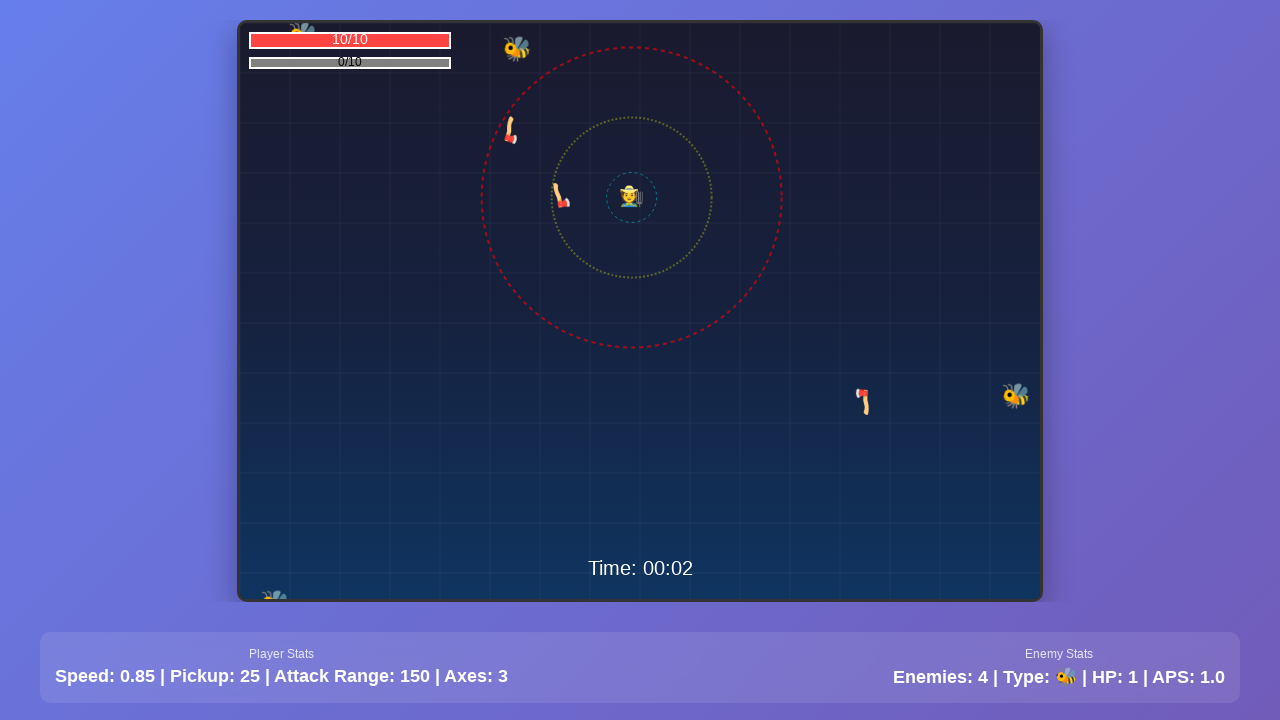

Game canvas loaded
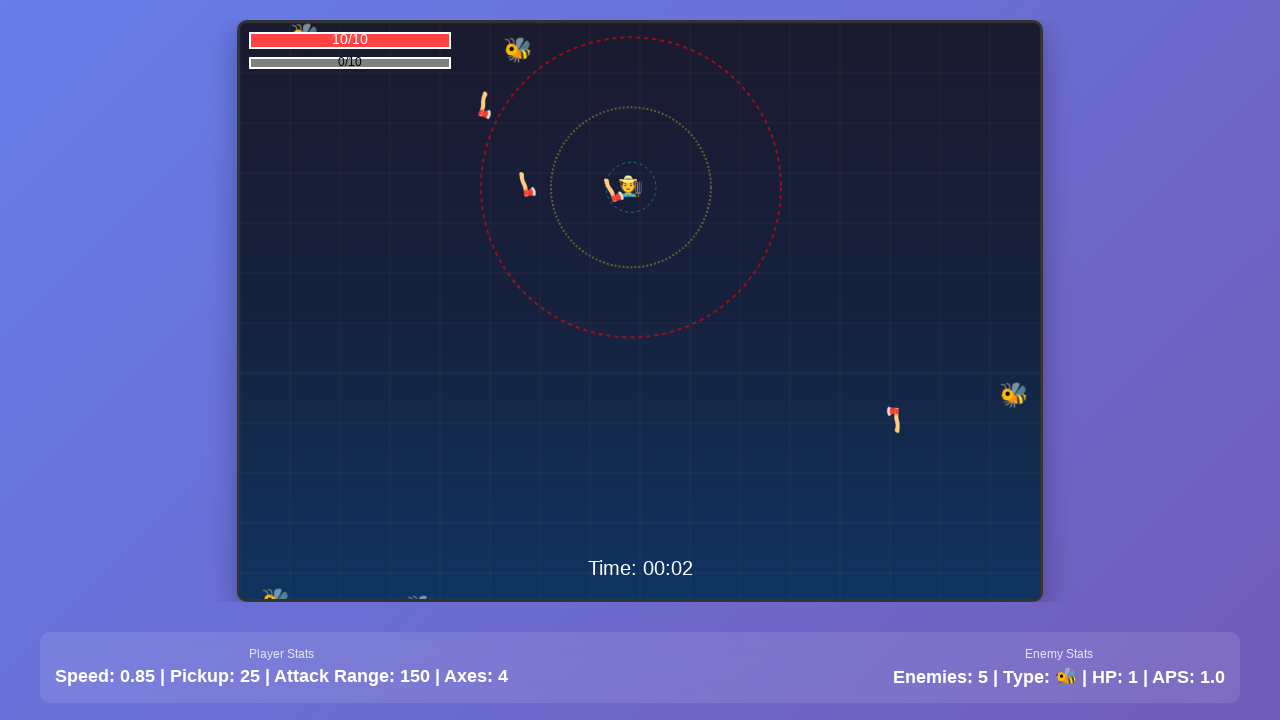

Documentation link is visible
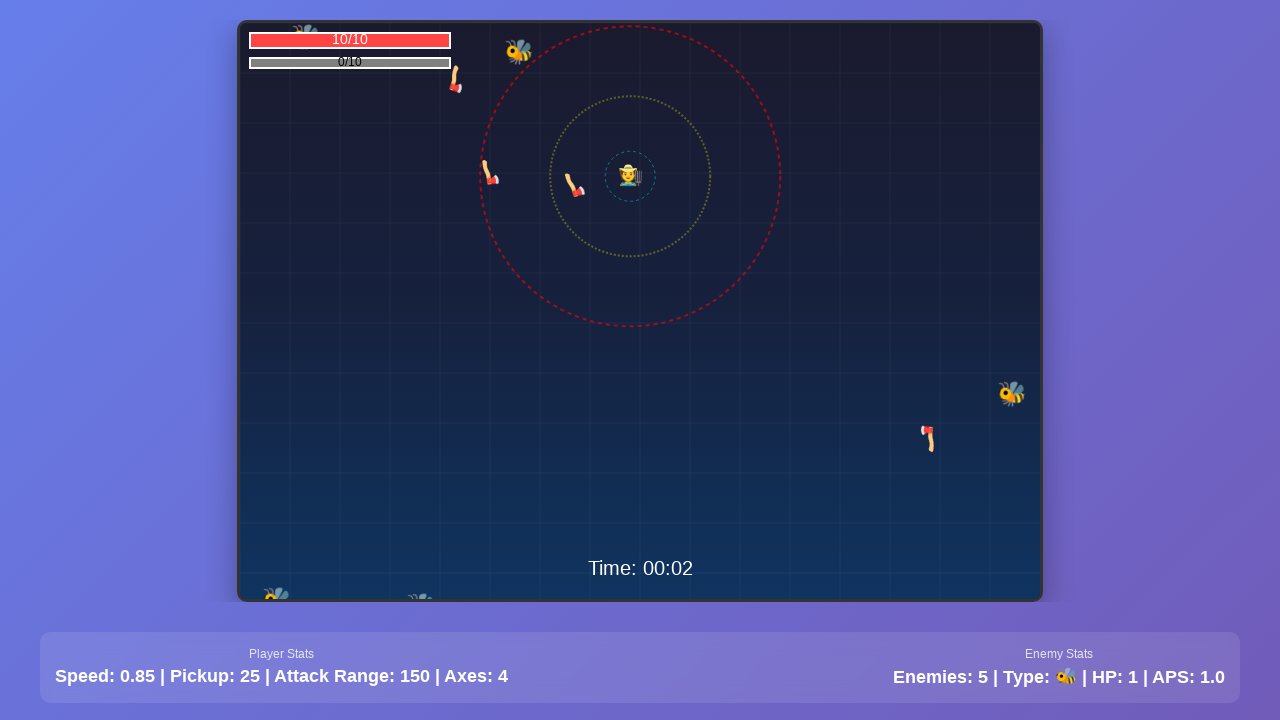

Clicked documentation link at (541, 626) on a[href="../"] >> nth=0
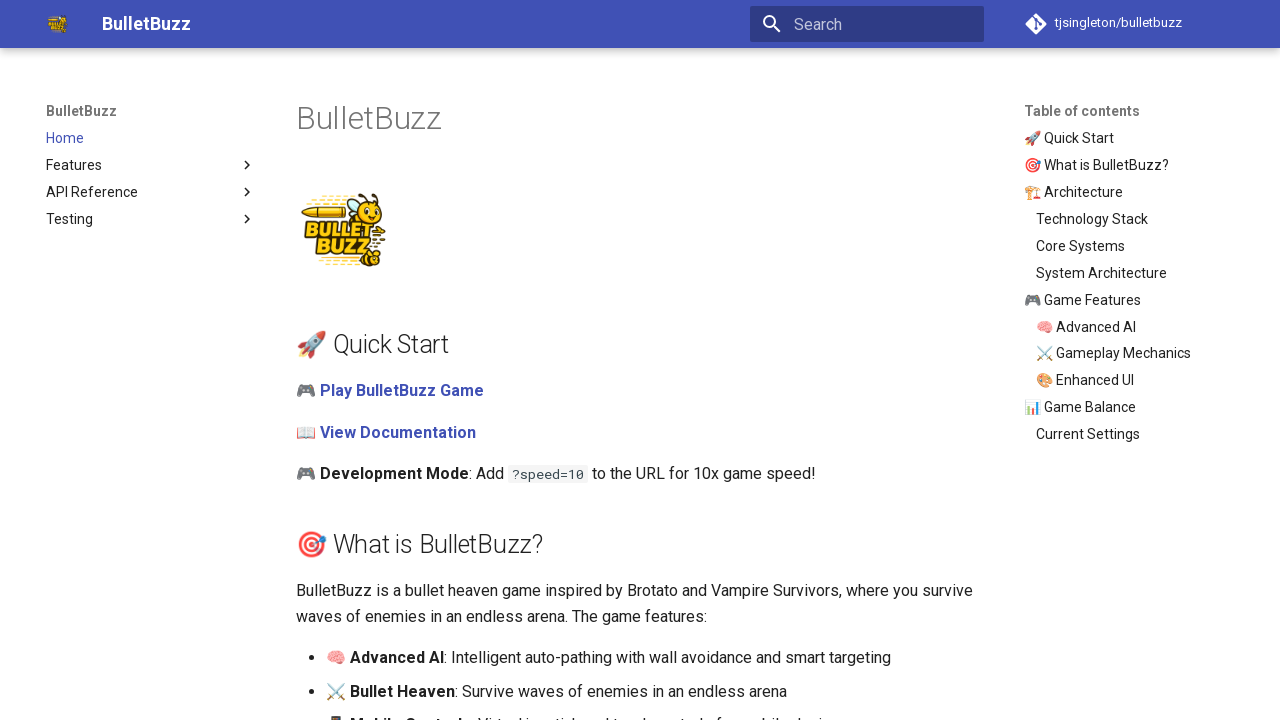

Navigation to documentation page completed
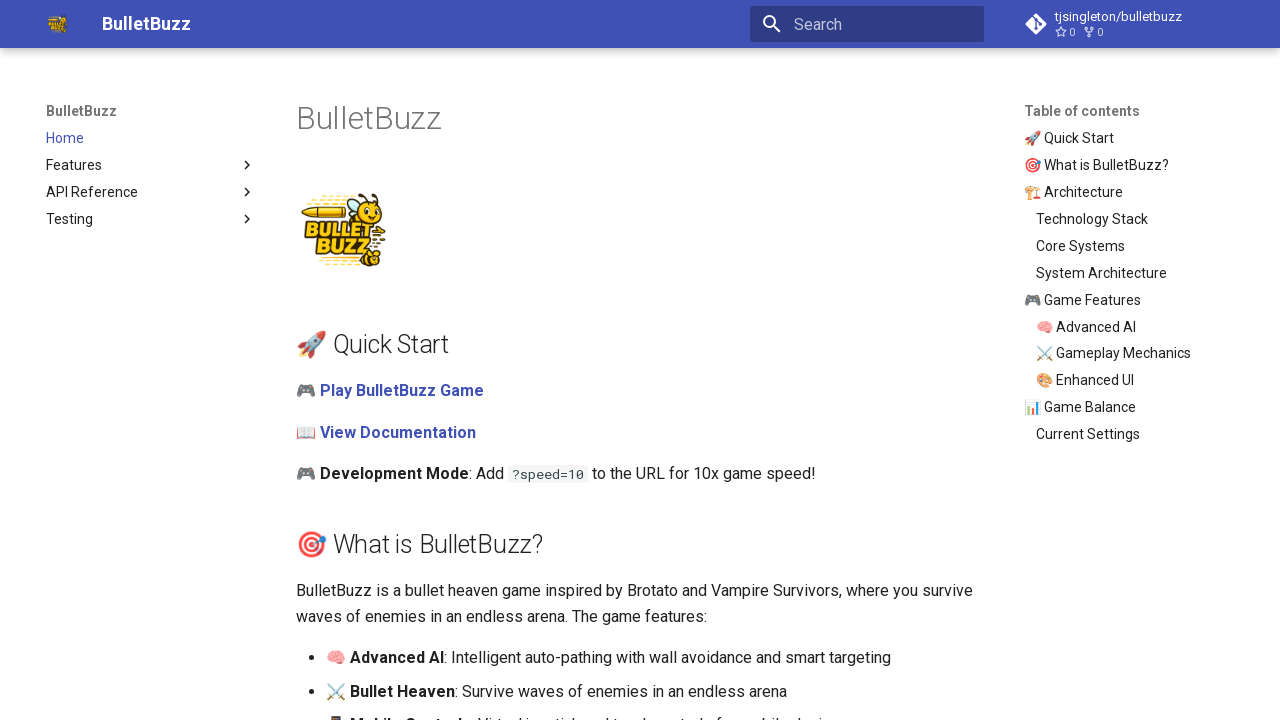

Documentation page header (h1) loaded, navigation verified
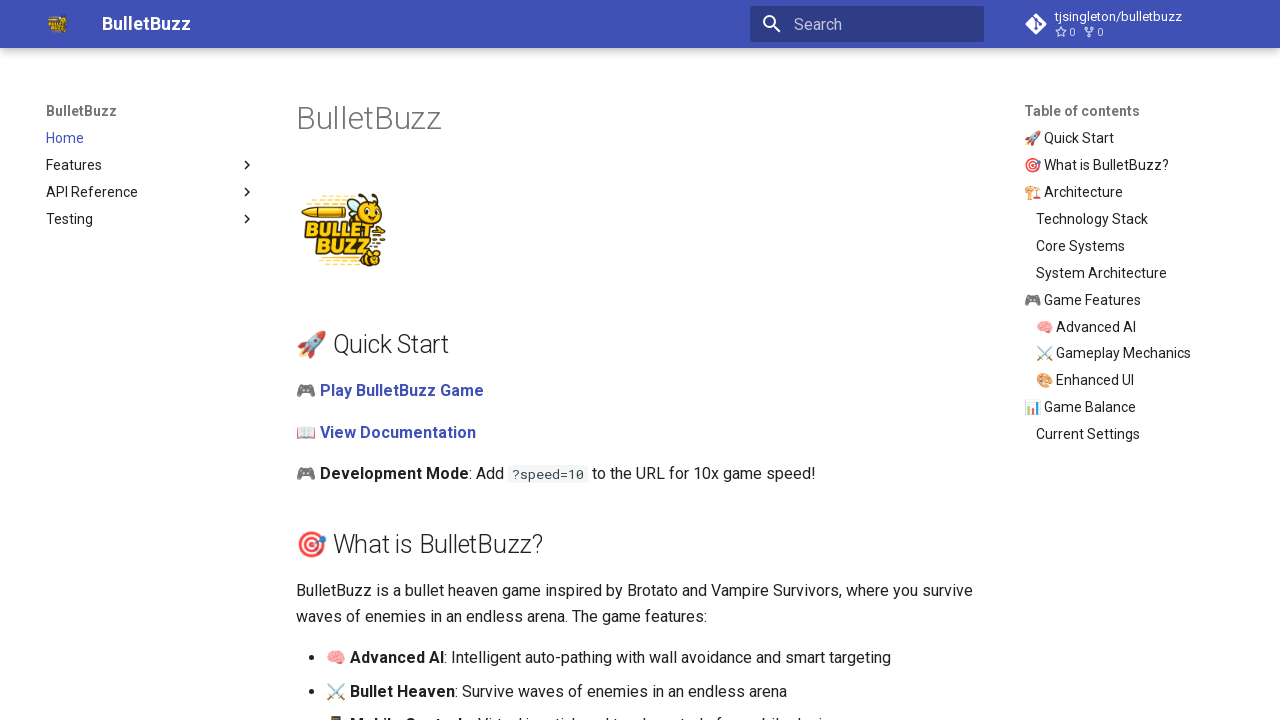

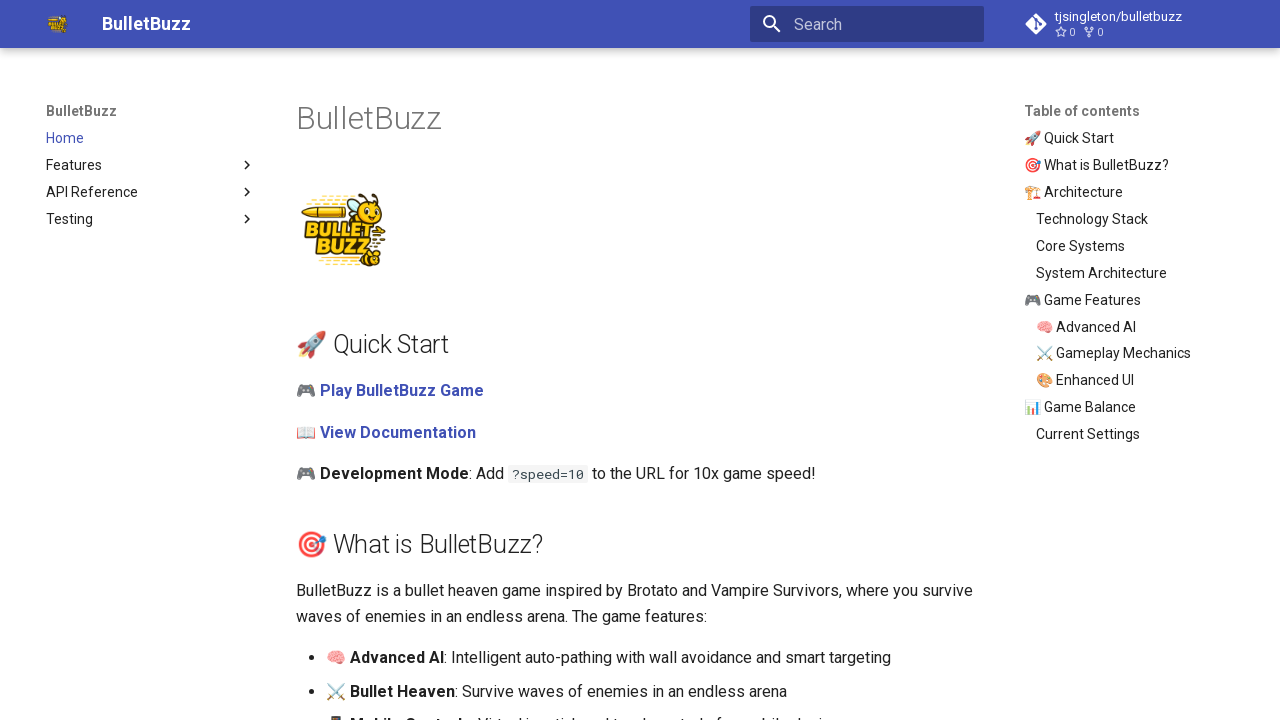